Tests navigation menu interaction by clicking on a header browse element and using keyboard navigation to move through menu items, then performs a right-click context menu action

Starting URL: http://greenstech.in/selenium-course-content.html

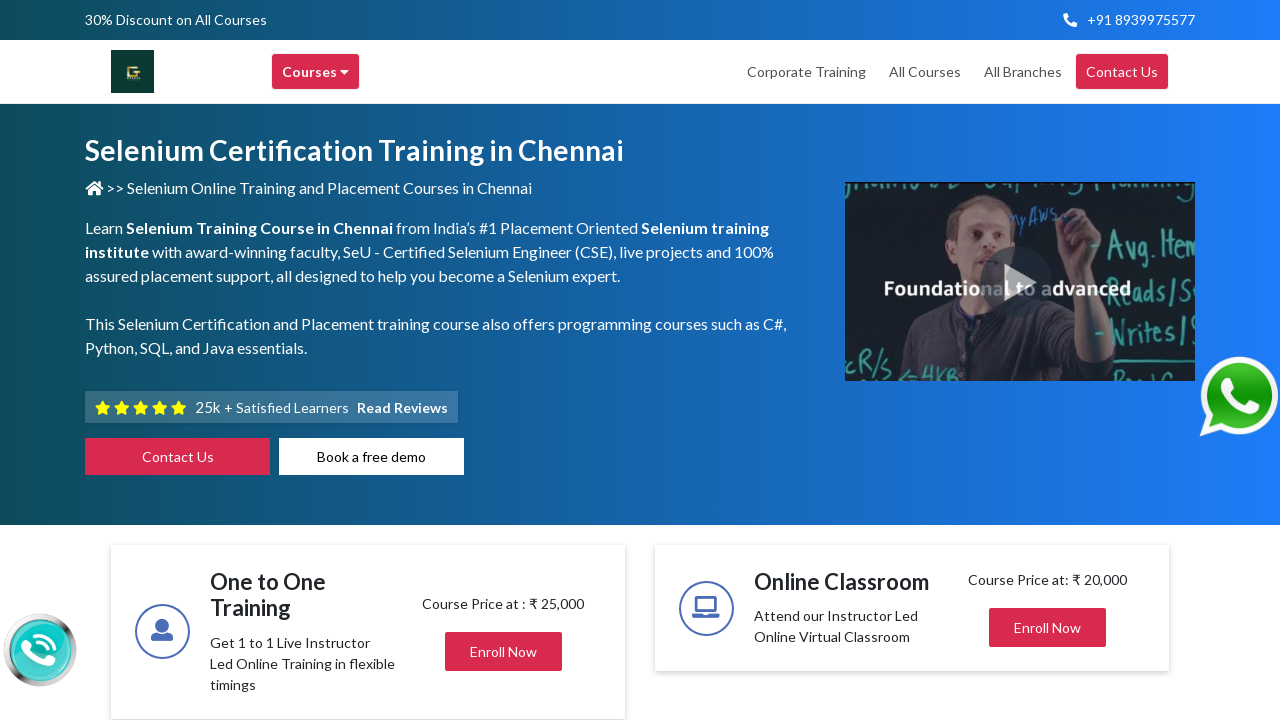

Navigated to greenstech.in selenium course content page
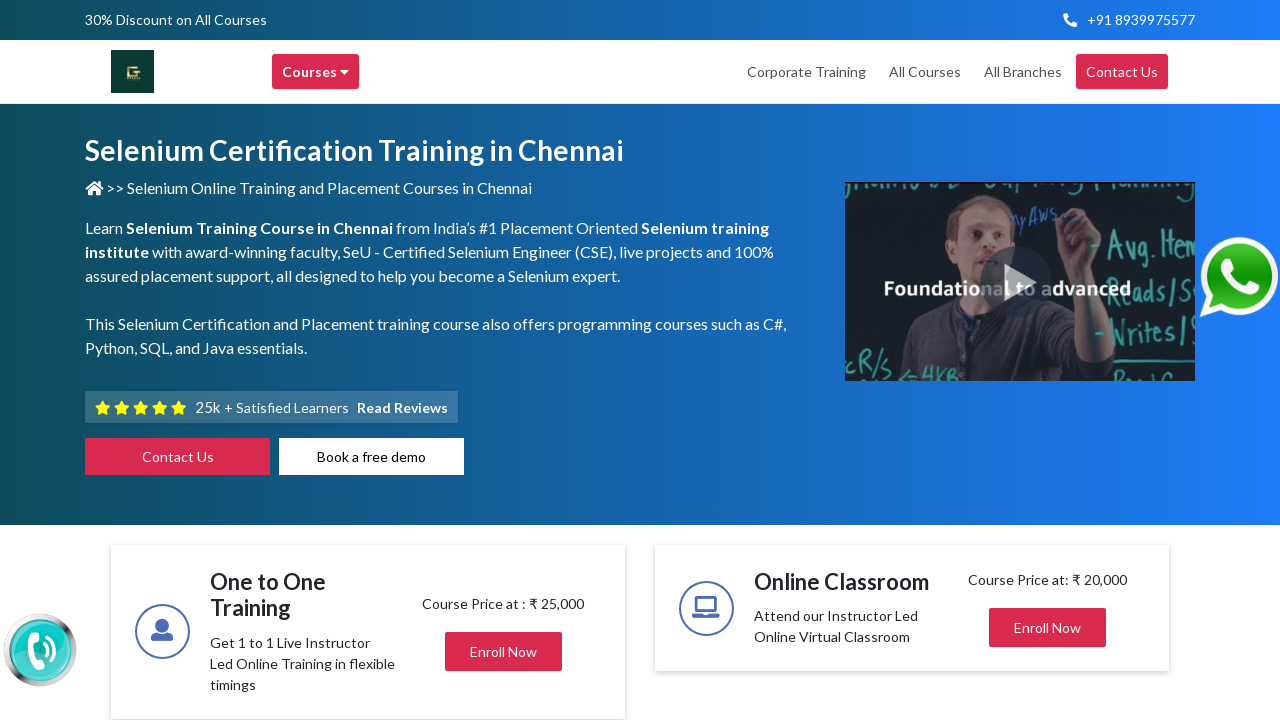

Clicked on header browse element at (316, 72) on div.header-browse-greens
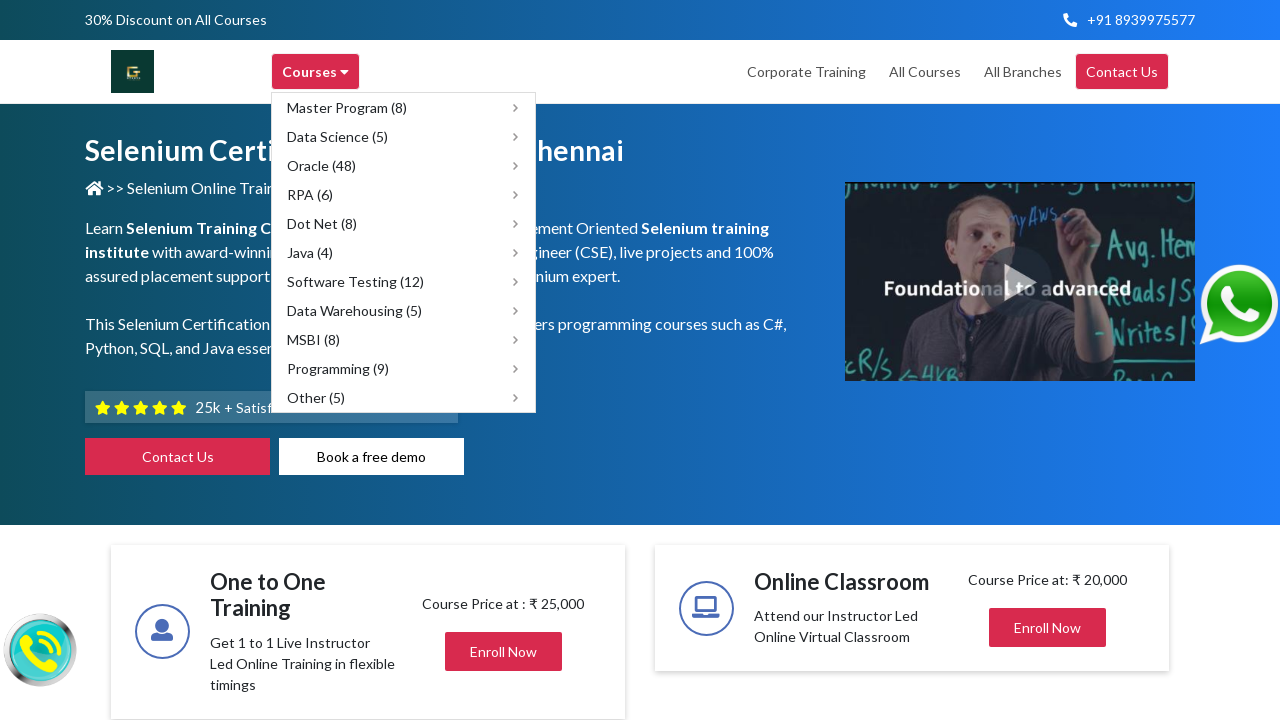

Pressed ArrowDown to navigate menu (iteration 1/3)
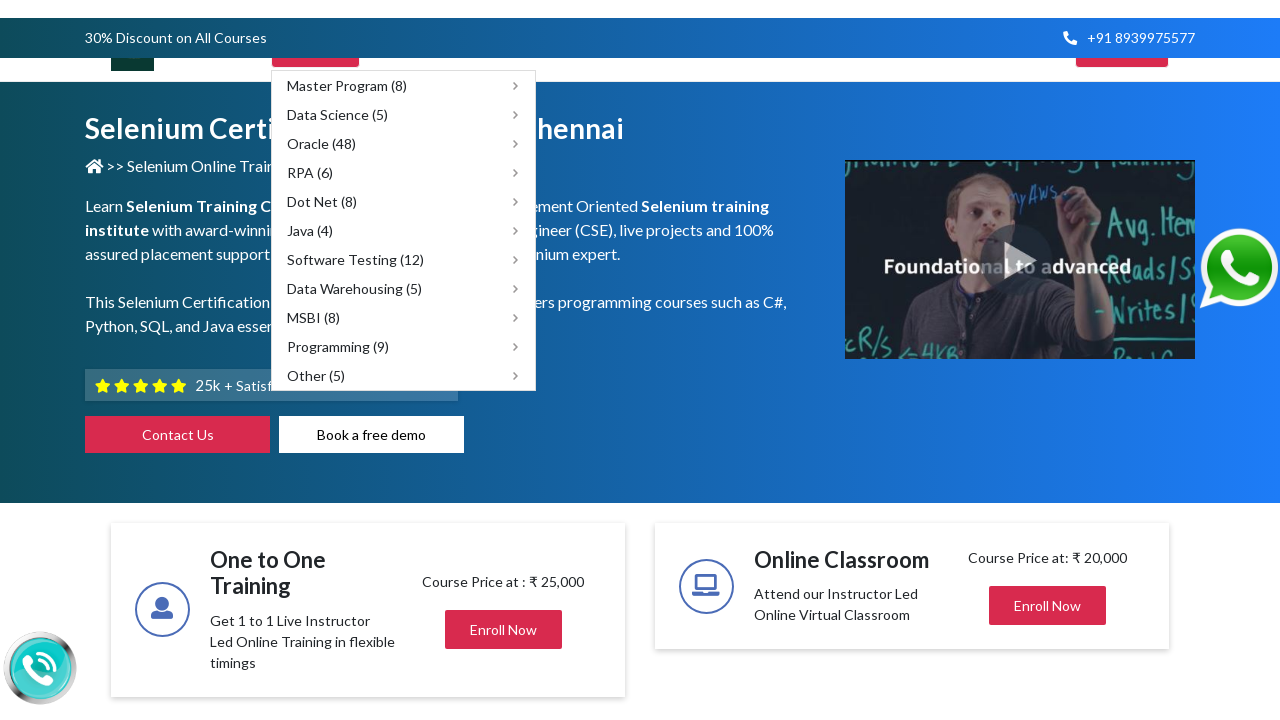

Pressed ArrowDown to navigate menu (iteration 2/3)
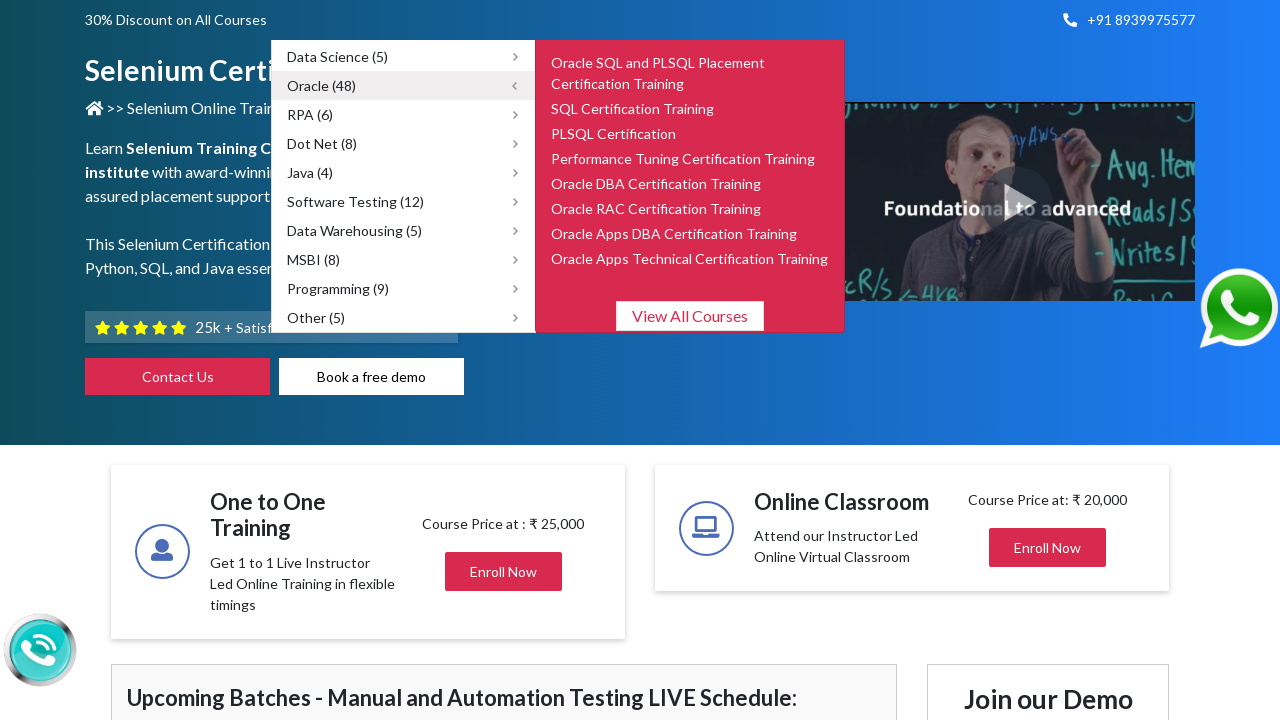

Pressed ArrowDown to navigate menu (iteration 3/3)
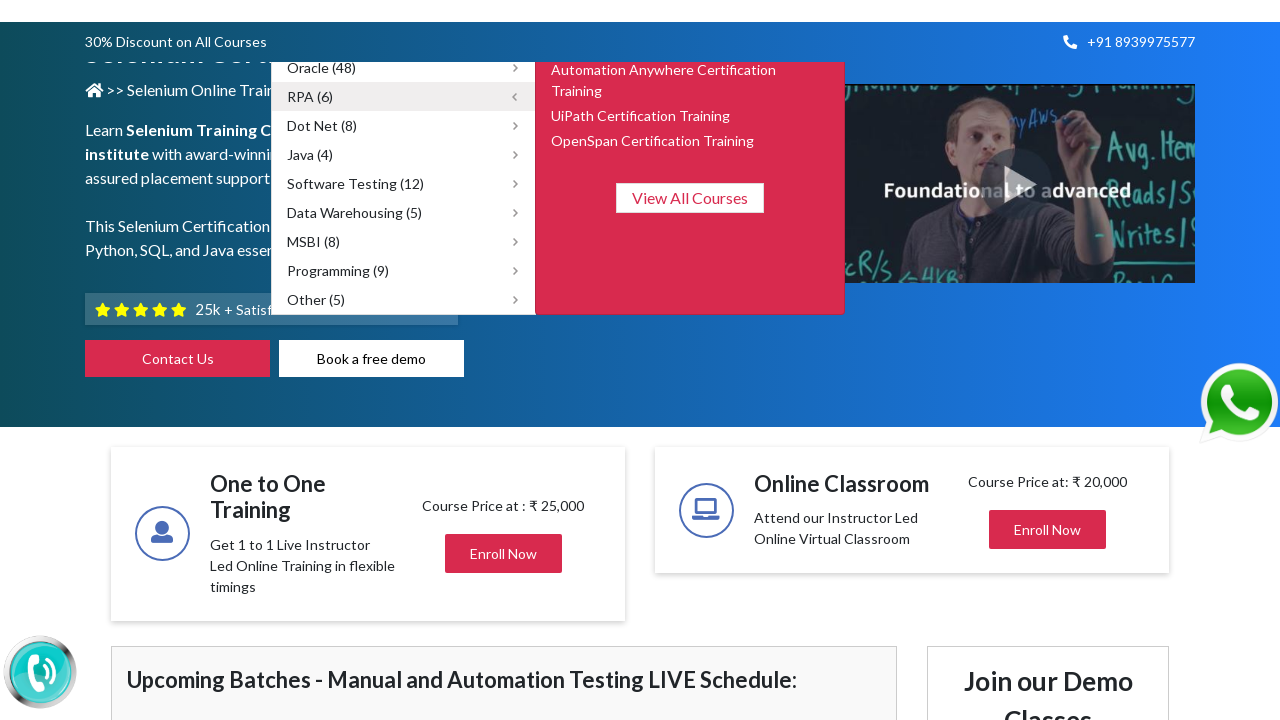

Right-clicked on header browse element to open context menu at (316, 72) on div.header-browse-greens
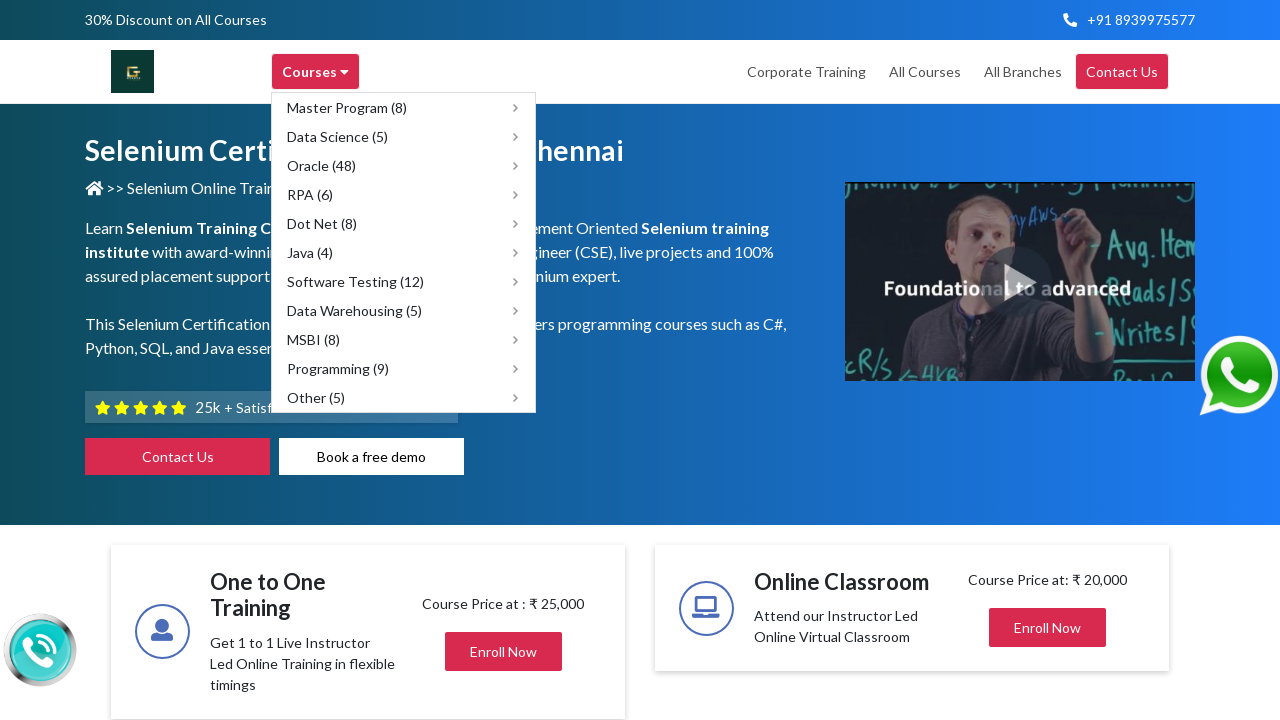

Pressed ArrowDown in context menu (iteration 1/9)
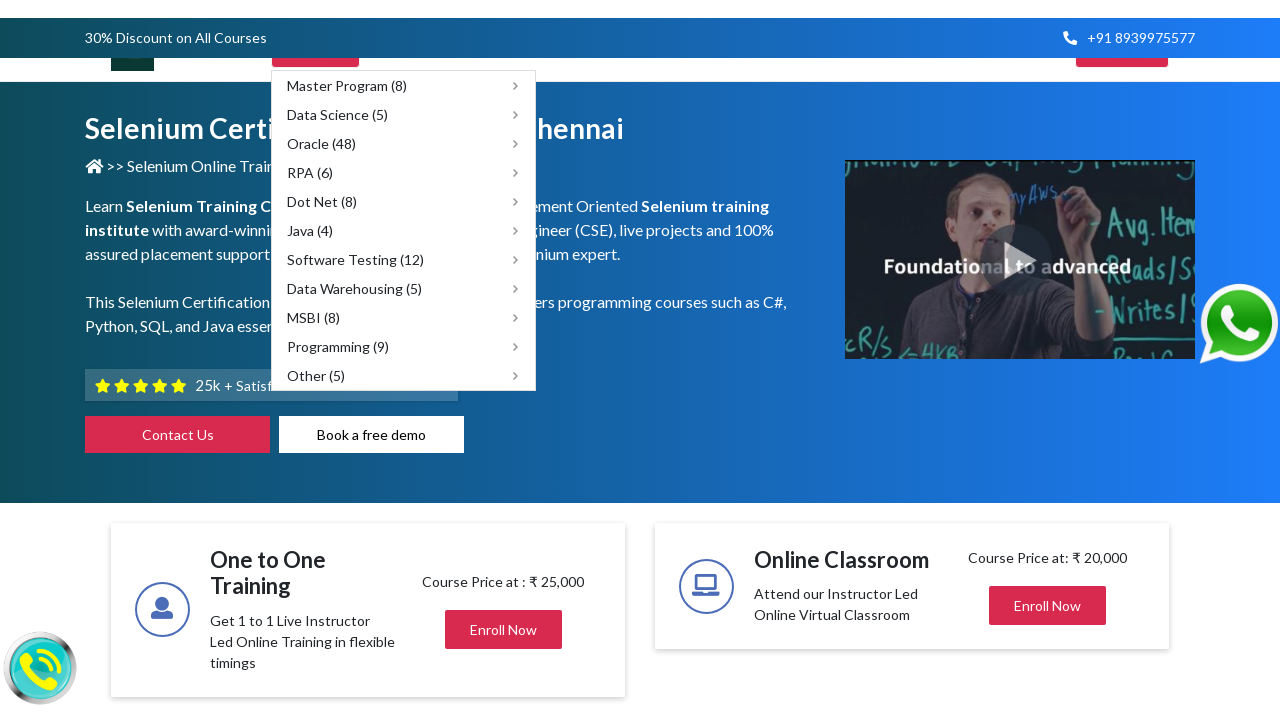

Pressed Enter to select context menu item (iteration 1/9)
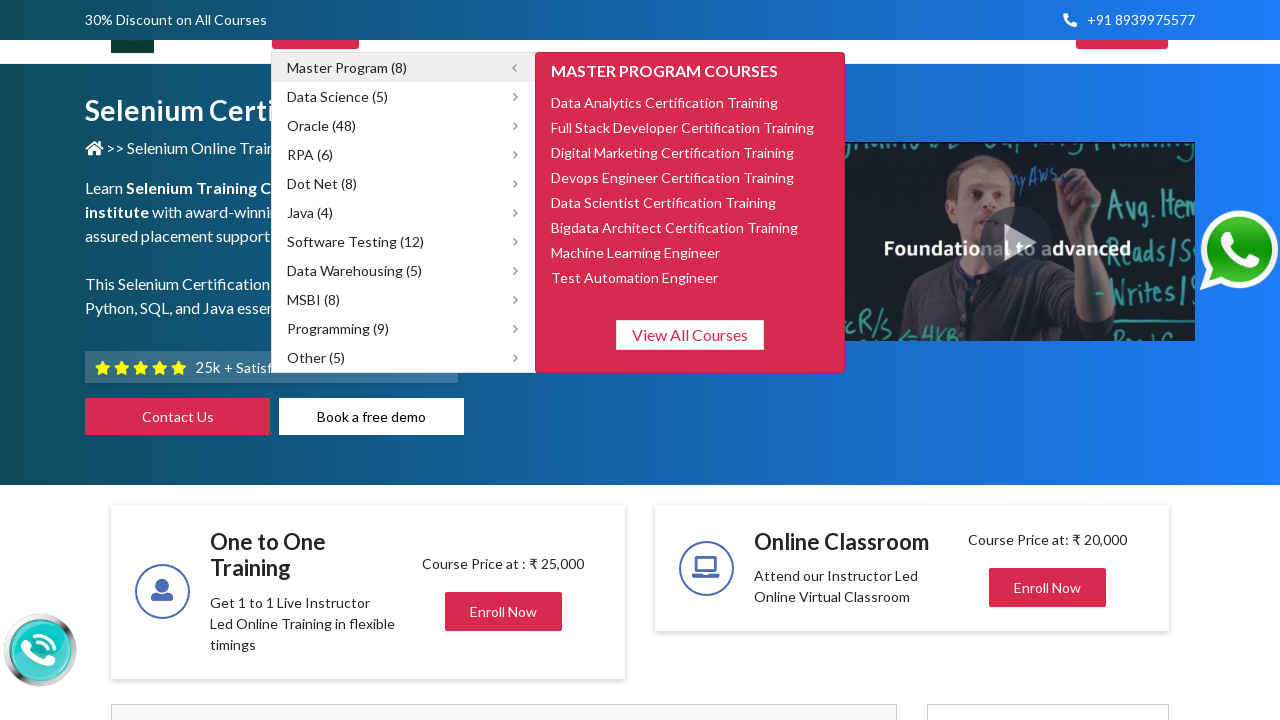

Pressed ArrowDown in context menu (iteration 2/9)
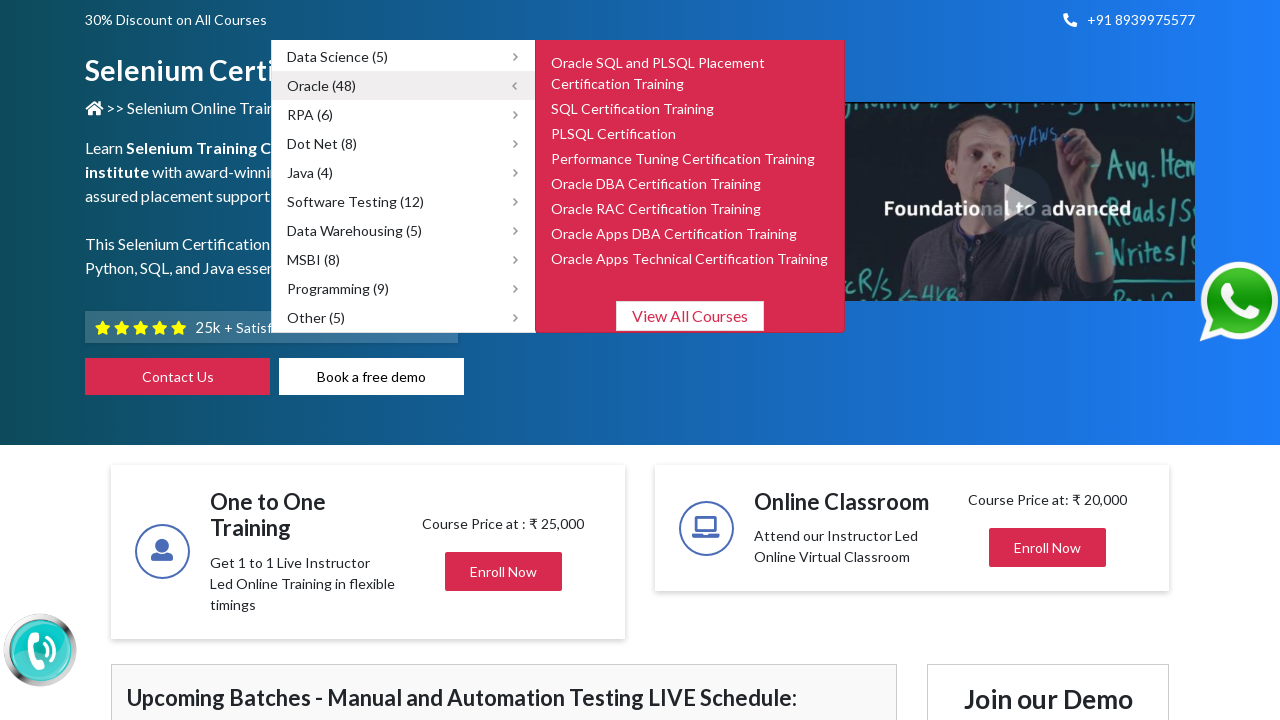

Pressed Enter to select context menu item (iteration 2/9)
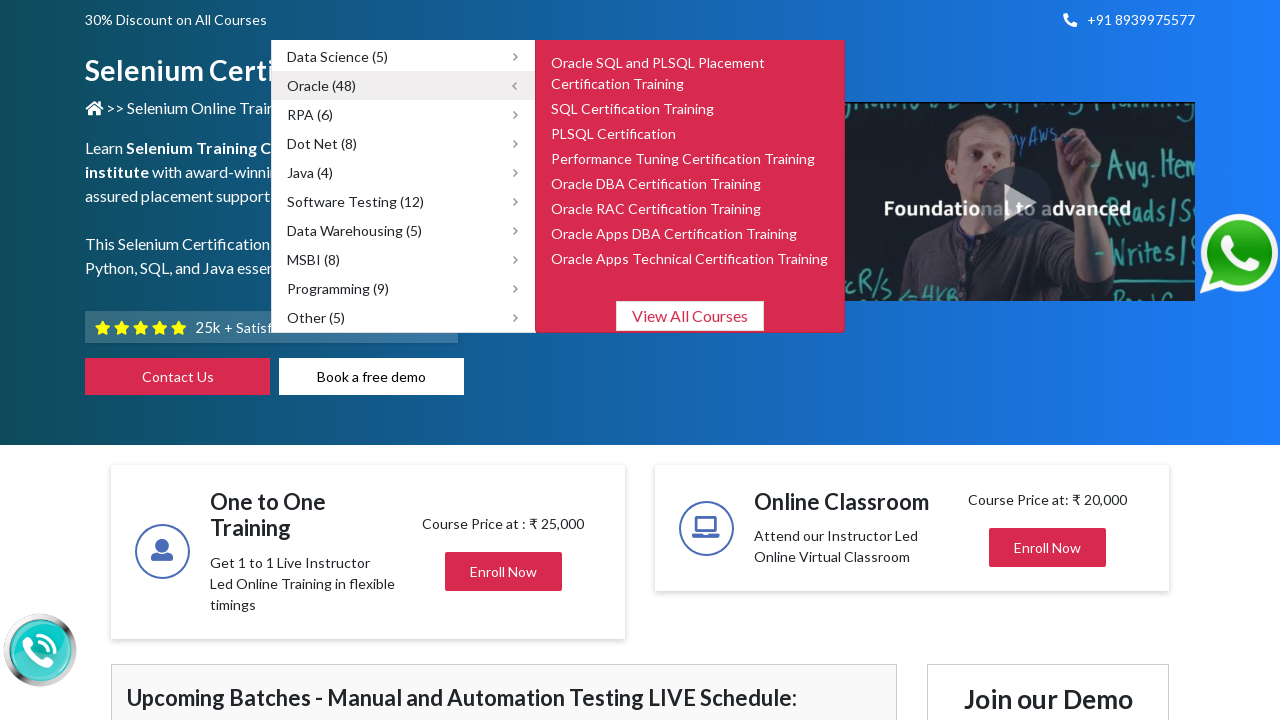

Pressed ArrowDown in context menu (iteration 3/9)
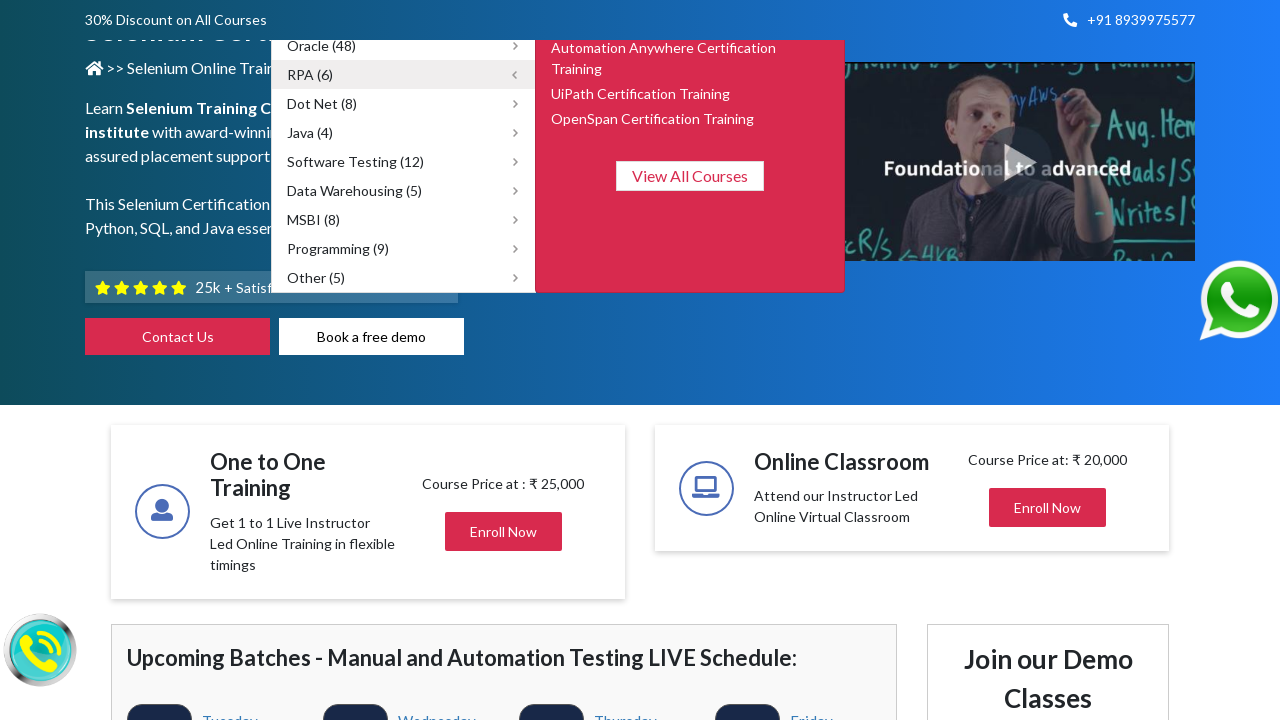

Pressed Enter to select context menu item (iteration 3/9)
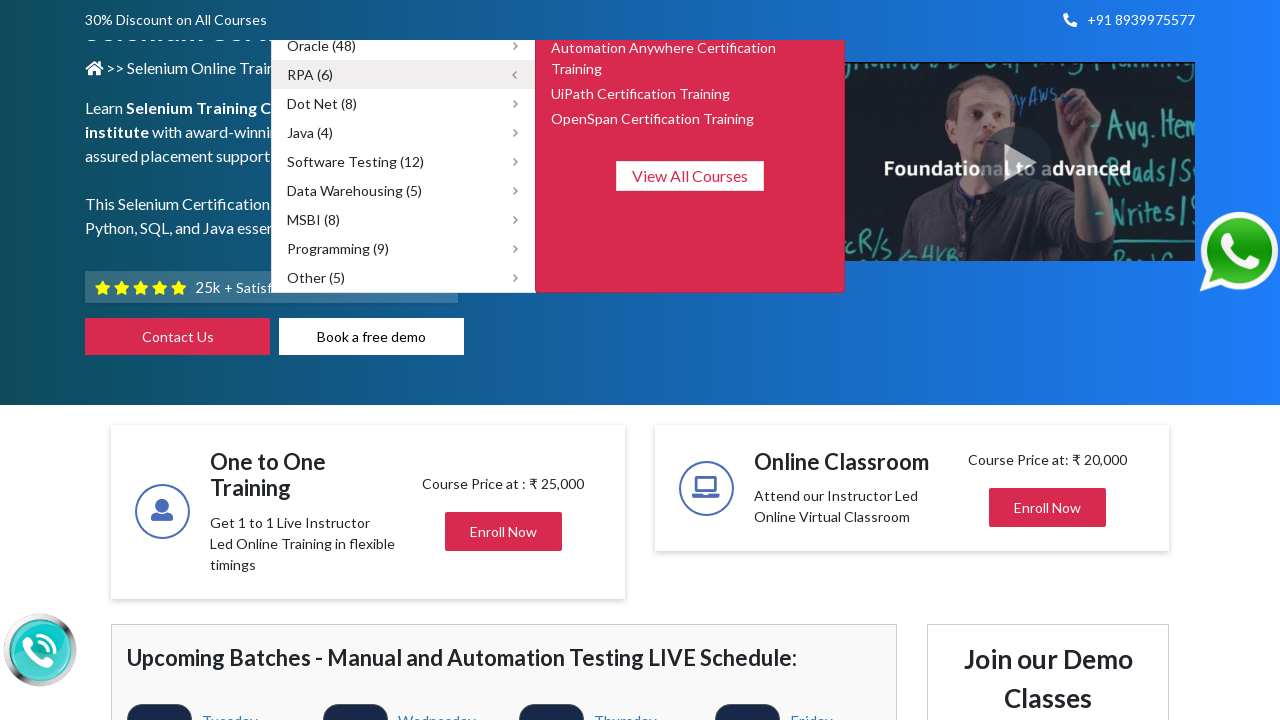

Pressed ArrowDown in context menu (iteration 4/9)
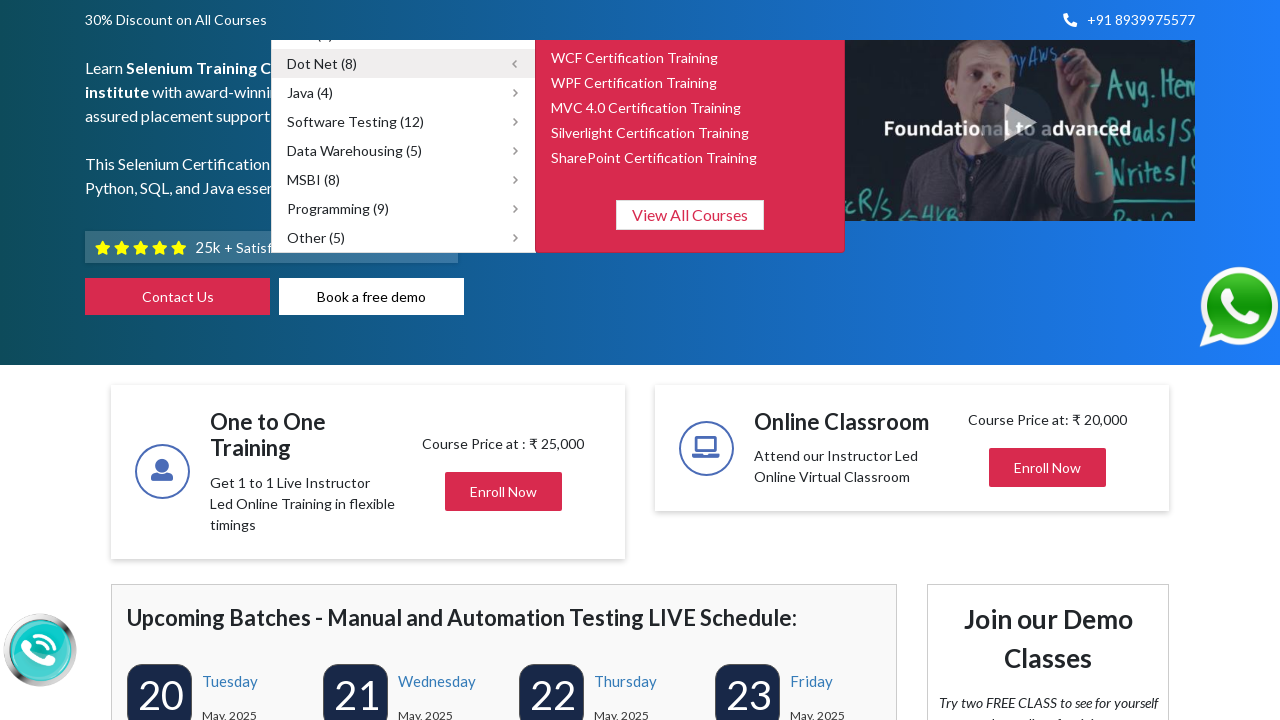

Pressed Enter to select context menu item (iteration 4/9)
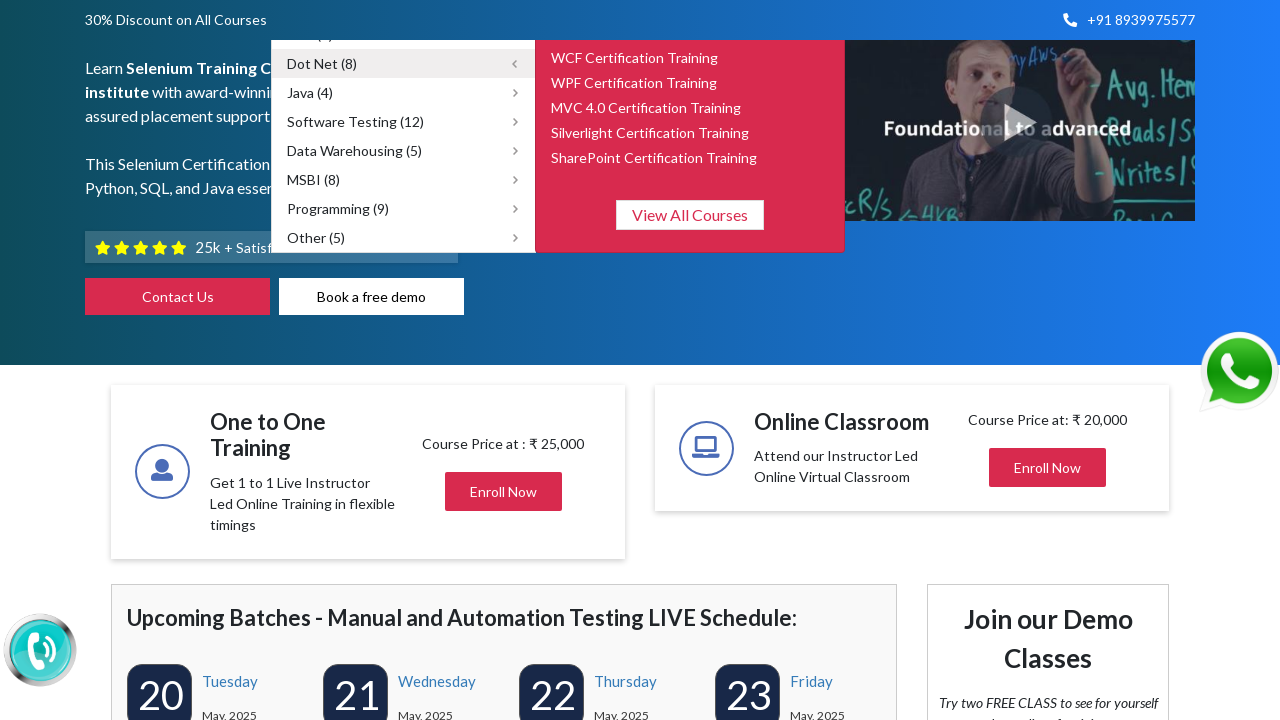

Pressed ArrowDown in context menu (iteration 5/9)
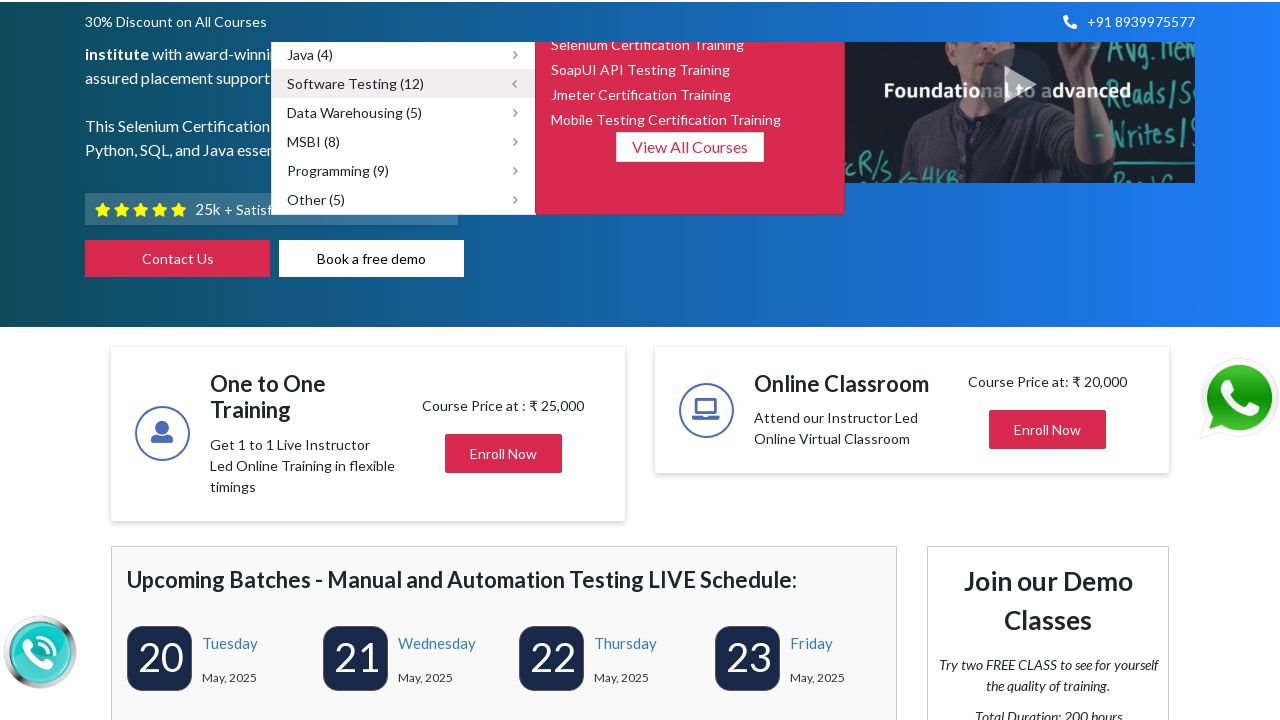

Pressed Enter to select context menu item (iteration 5/9)
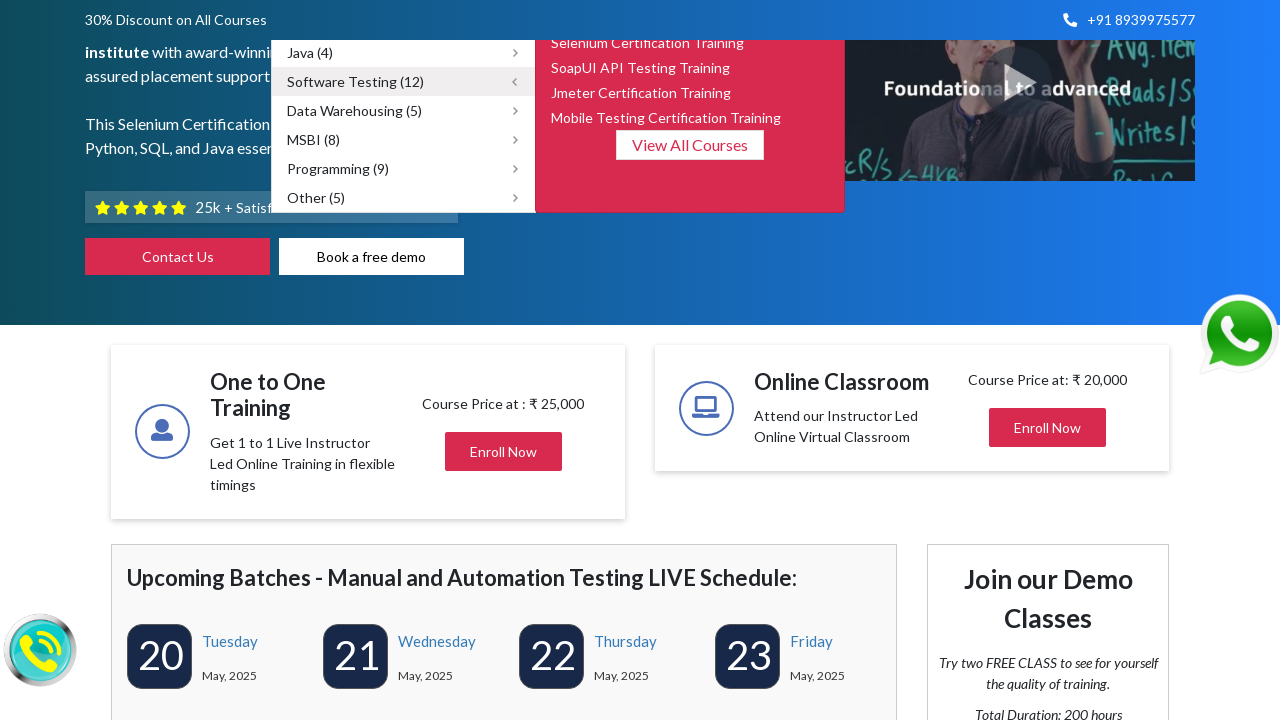

Pressed ArrowDown in context menu (iteration 6/9)
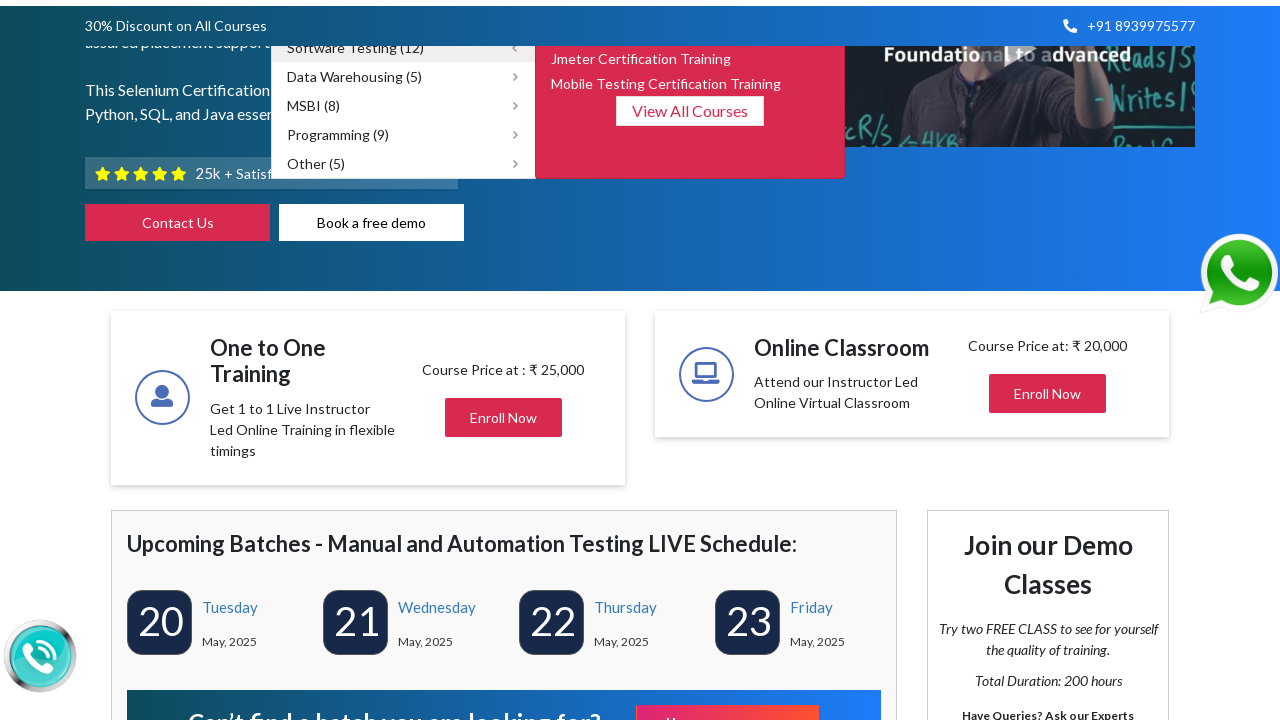

Pressed Enter to select context menu item (iteration 6/9)
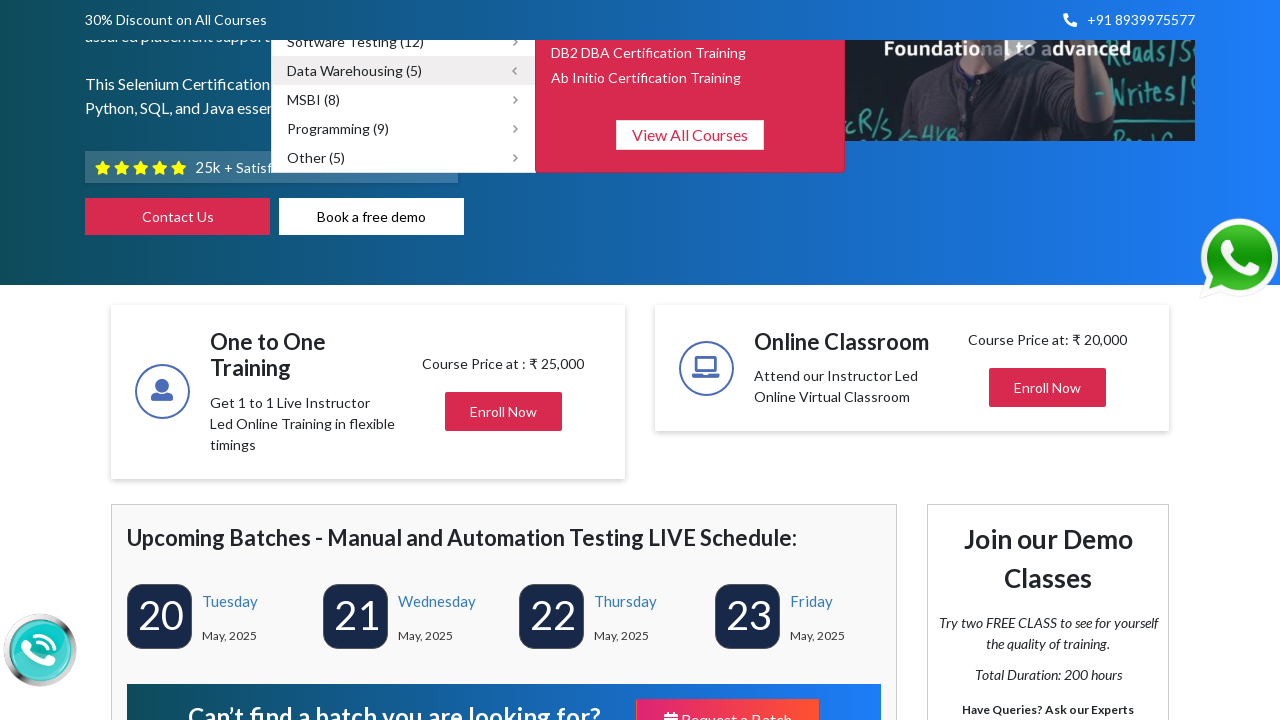

Pressed ArrowDown in context menu (iteration 7/9)
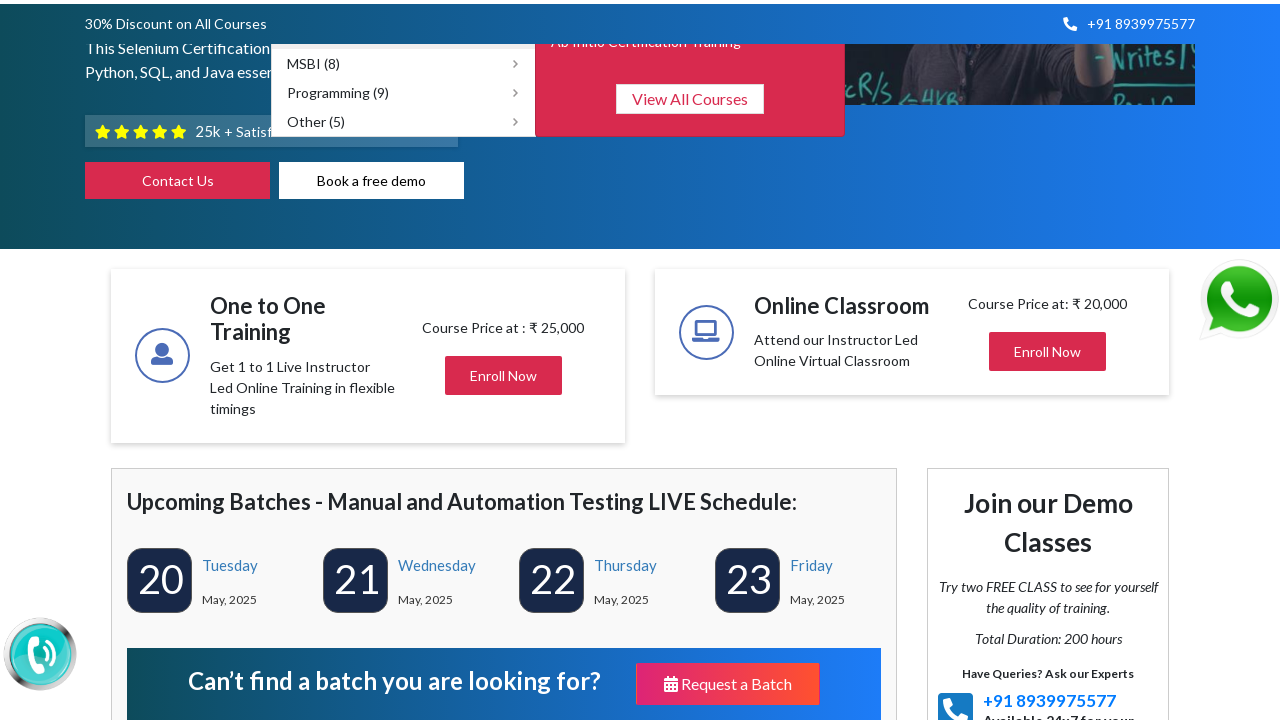

Pressed Enter to select context menu item (iteration 7/9)
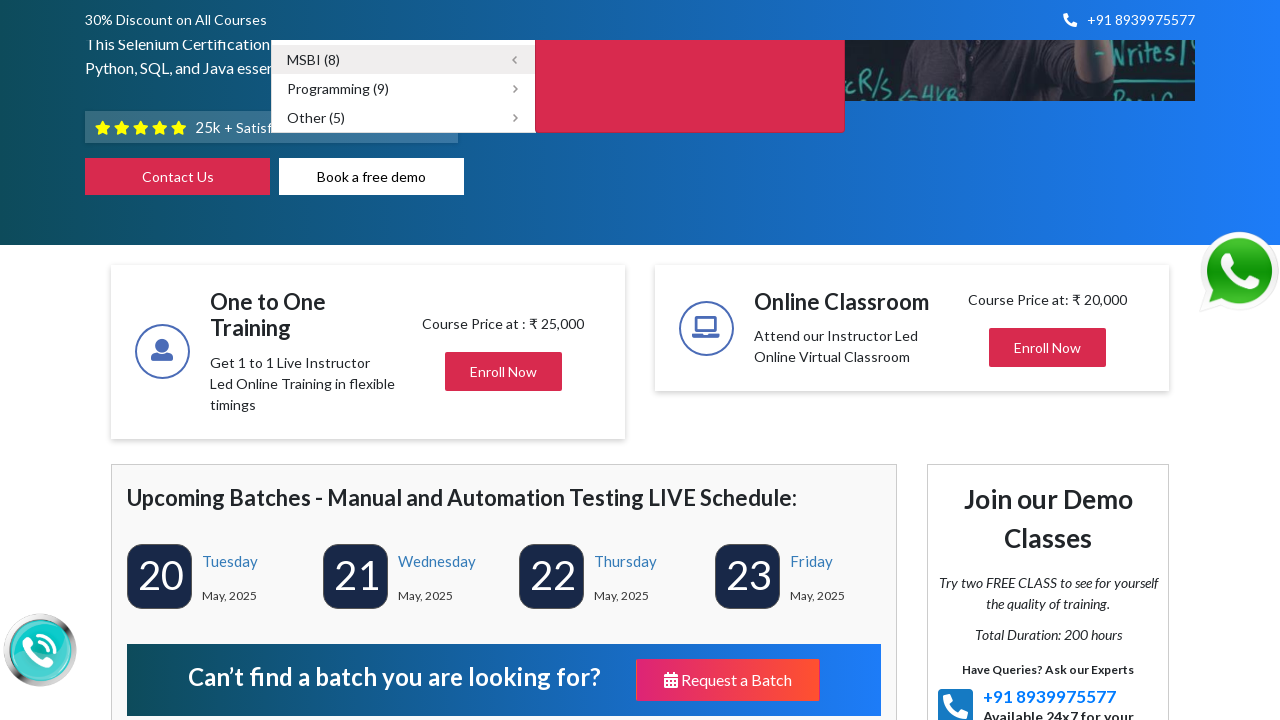

Pressed ArrowDown in context menu (iteration 8/9)
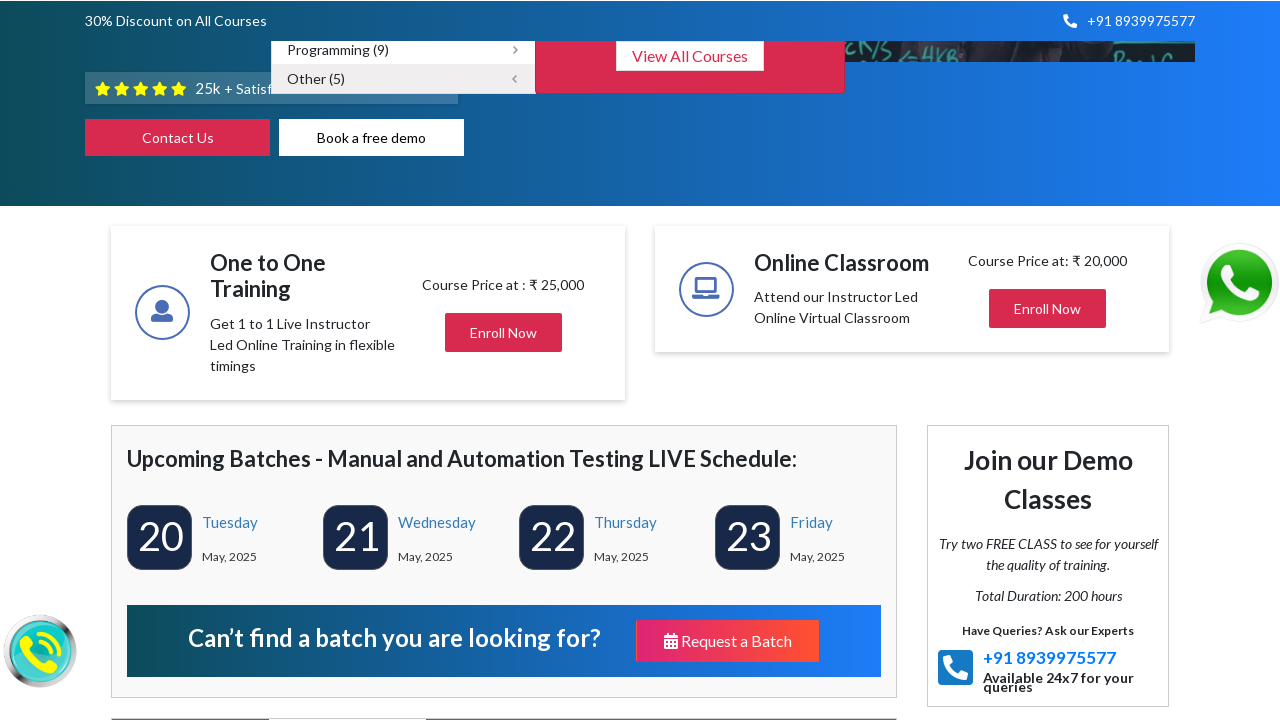

Pressed Enter to select context menu item (iteration 8/9)
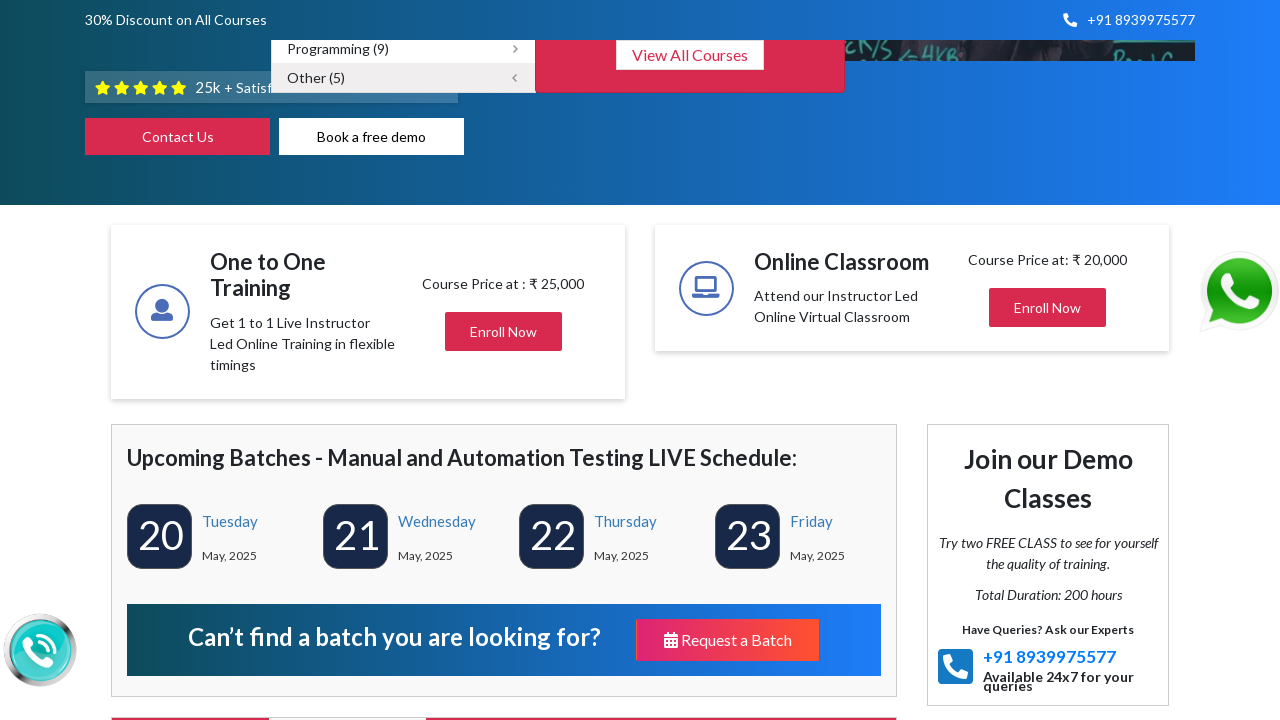

Pressed ArrowDown in context menu (iteration 9/9)
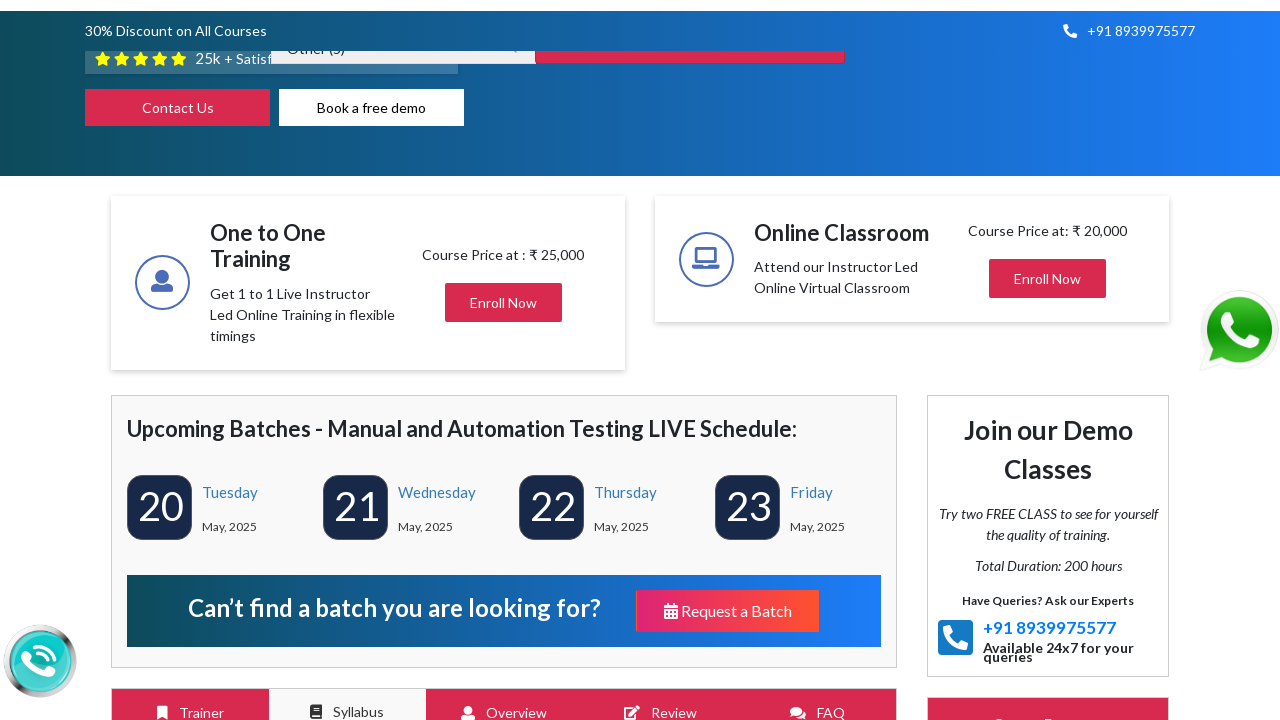

Pressed Enter to select context menu item (iteration 9/9)
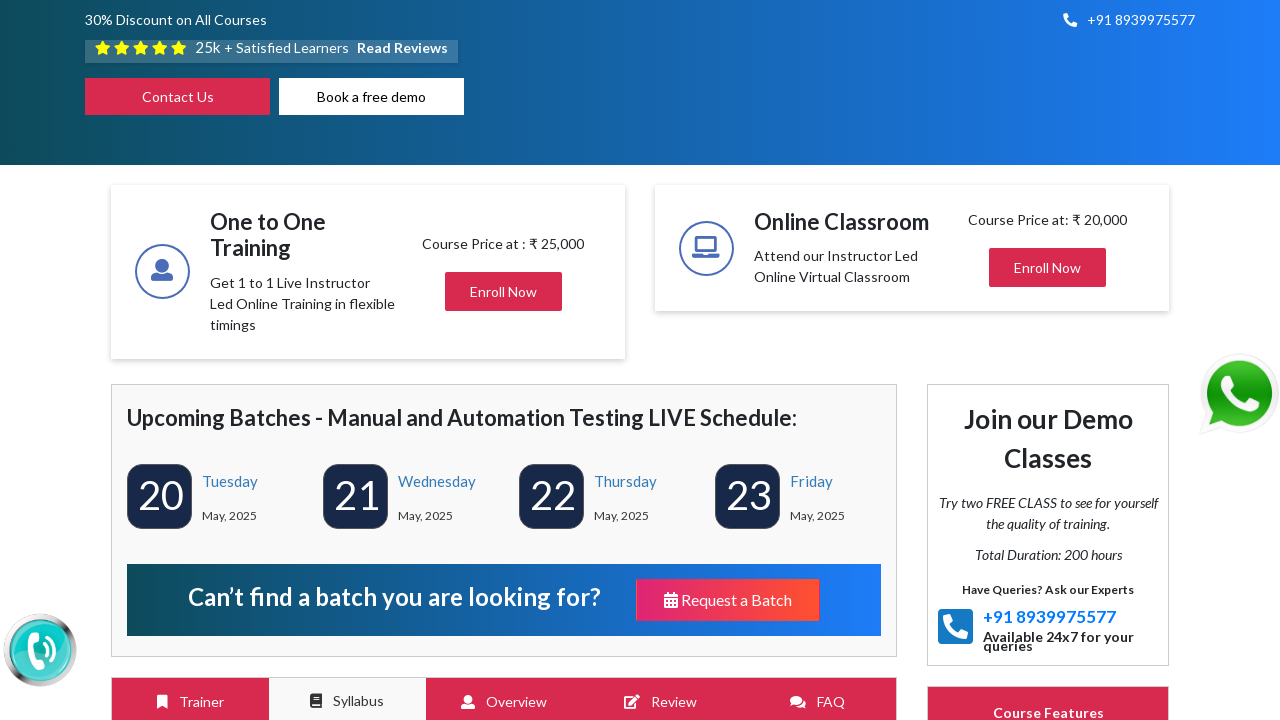

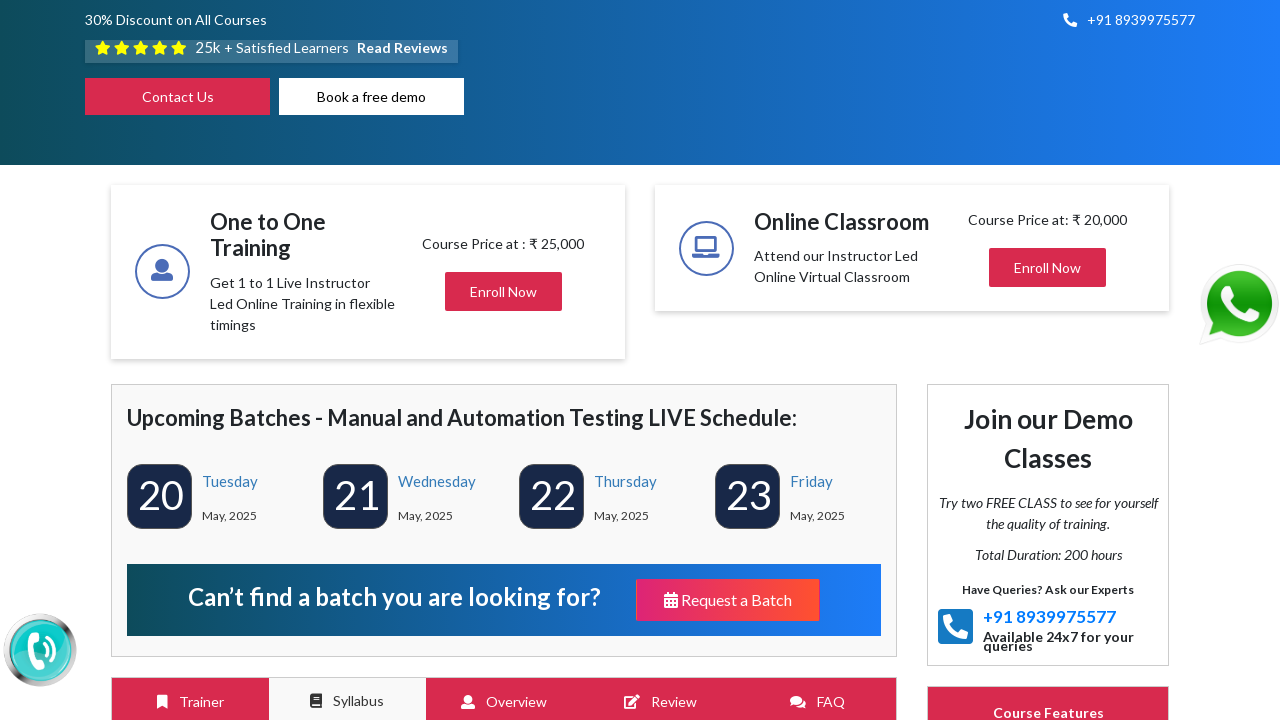